Tests various form interactions on a practice automation page including selecting radio buttons, filling autocomplete fields, selecting dropdown options, clicking checkboxes, and handling new windows

Starting URL: https://rahulshettyacademy.com/AutomationPractice/

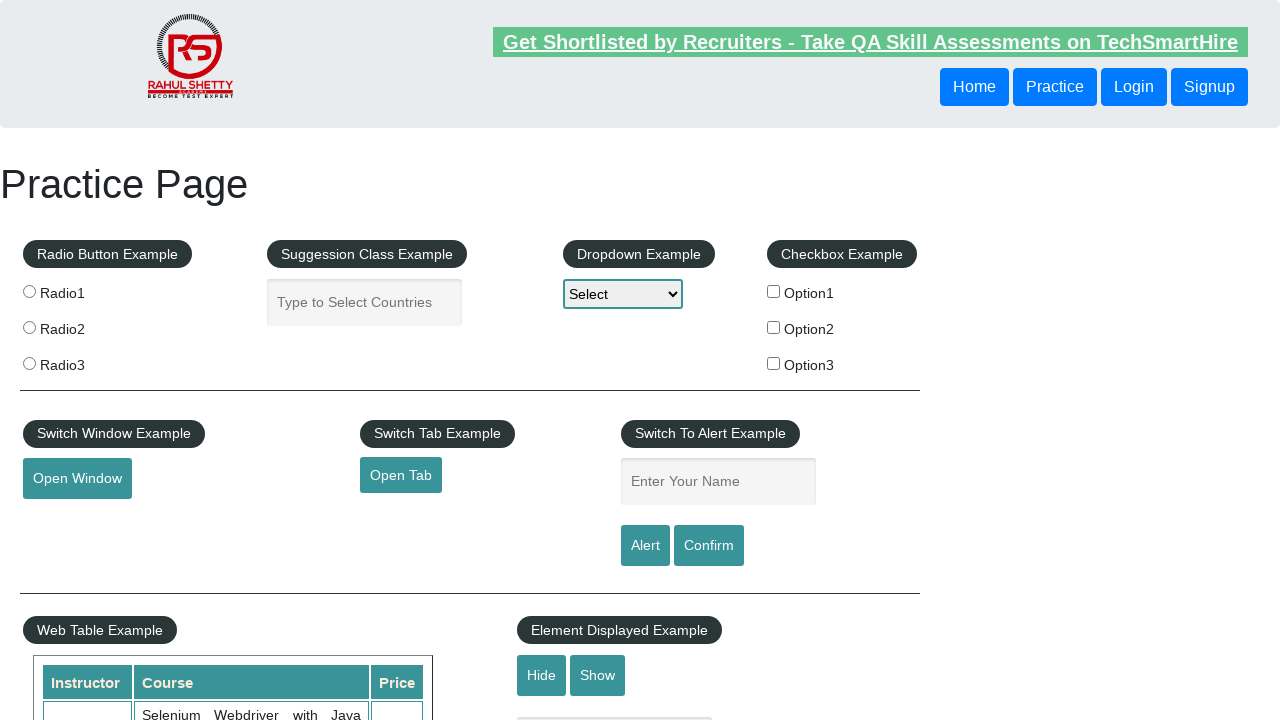

Clicked radio button 1 at (29, 291) on input[value='radio1']
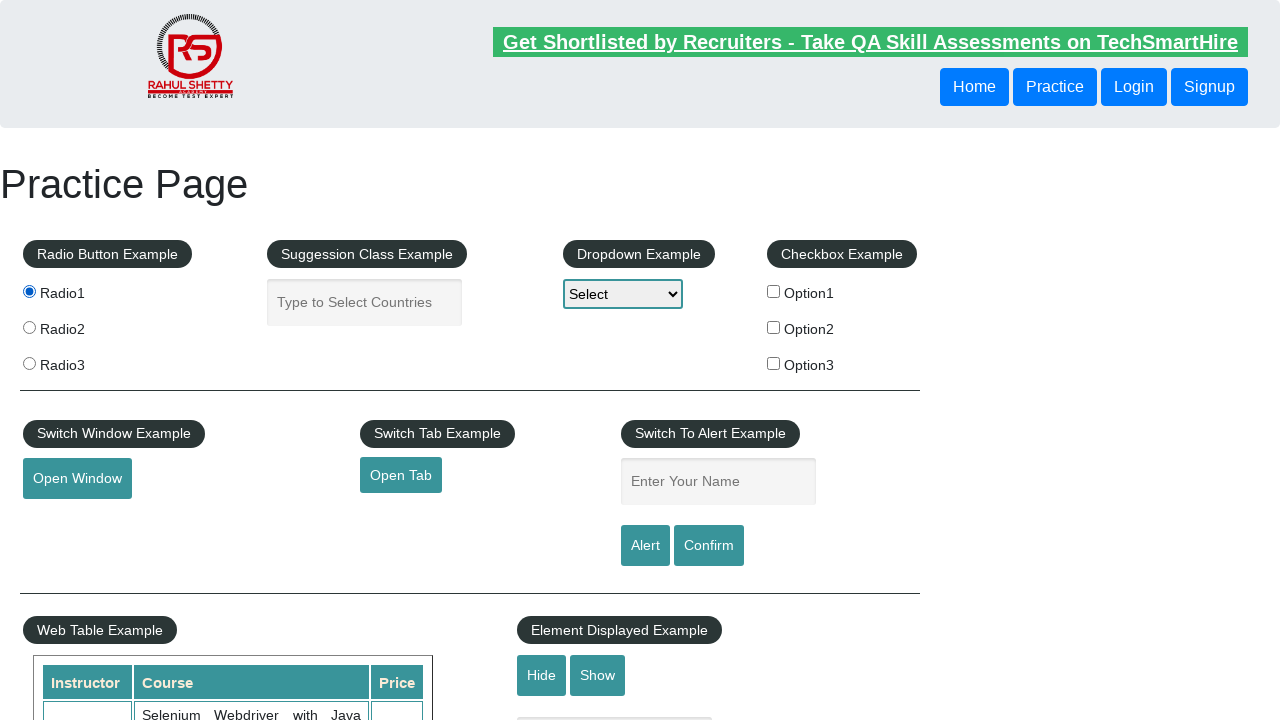

Filled autocomplete field with 'Mayur' on input#autocomplete
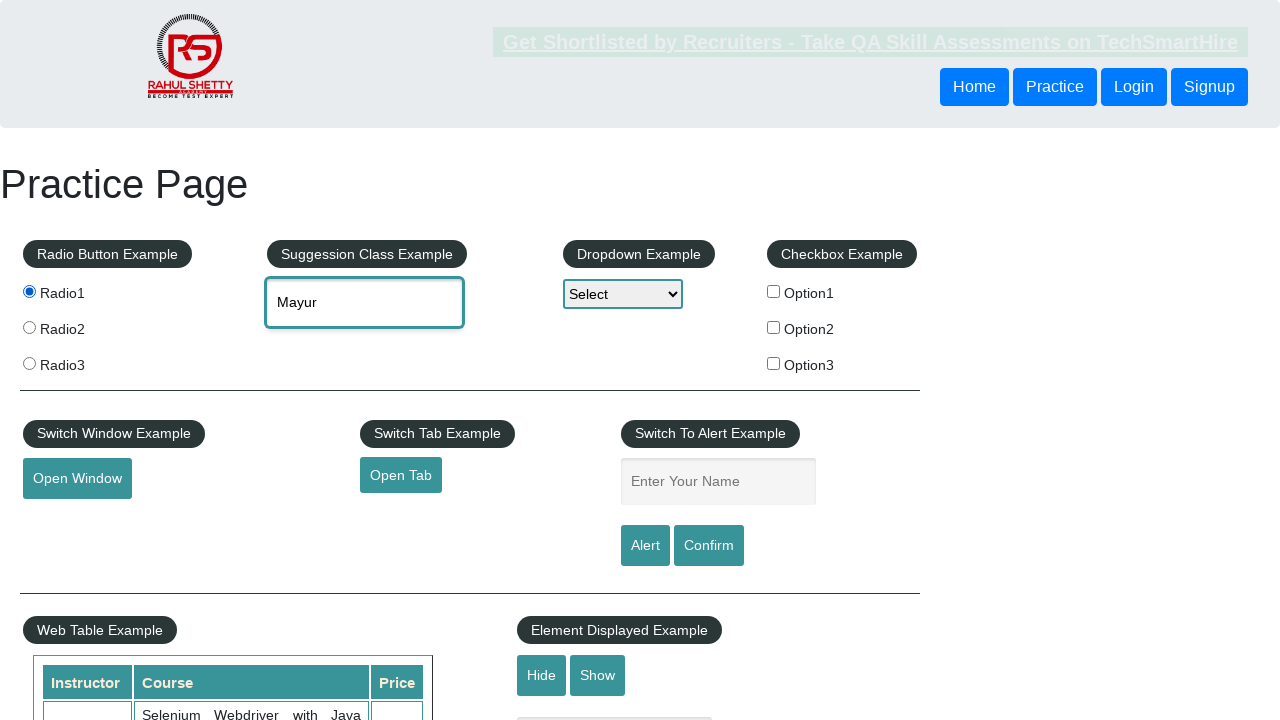

Selected 'Option3' from dropdown on #dropdown-class-example
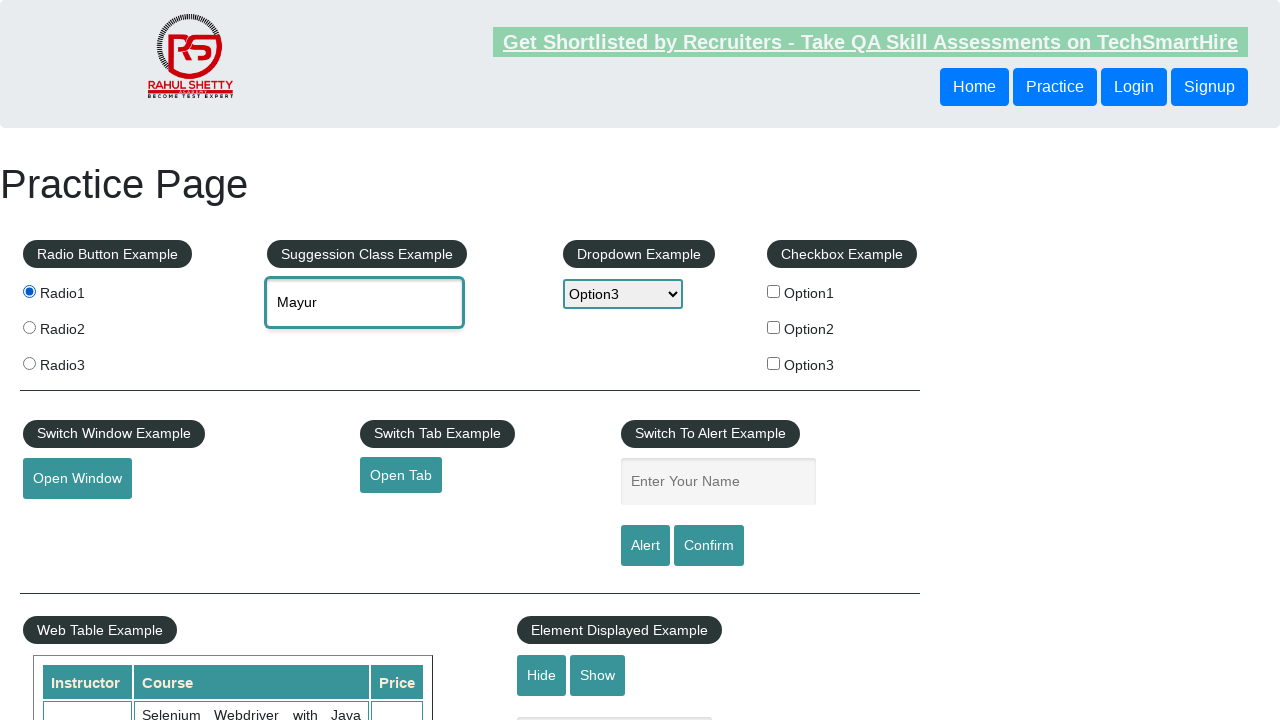

Clicked checkbox with value 'option2' at (774, 327) on xpath=//div[@id='checkbox-example']//input >> nth=1
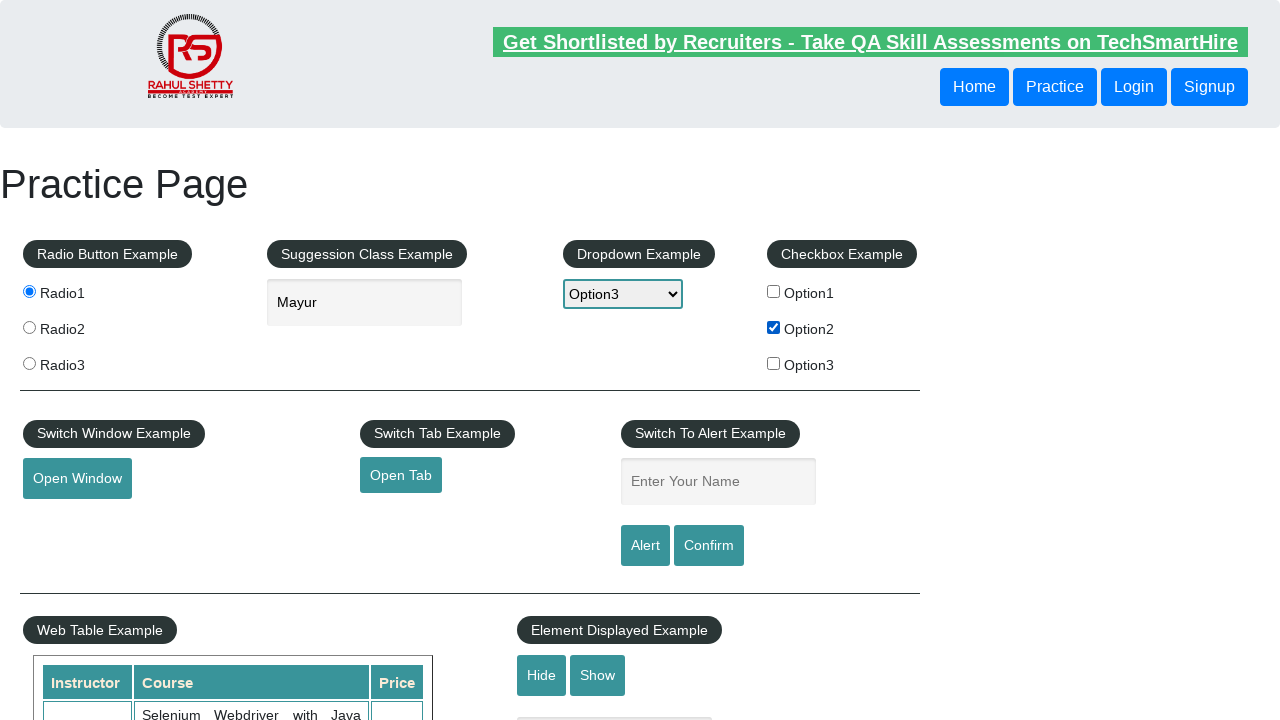

Clicked open window button at (77, 479) on #openwindow
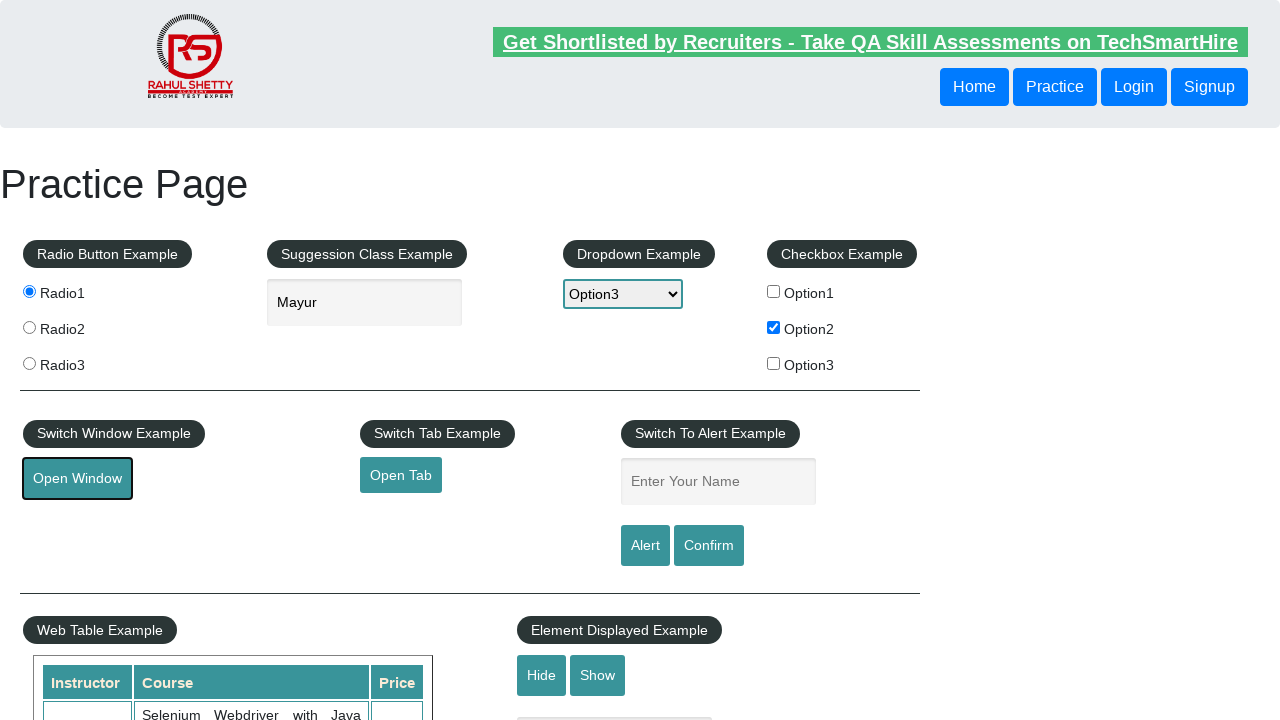

New window loaded
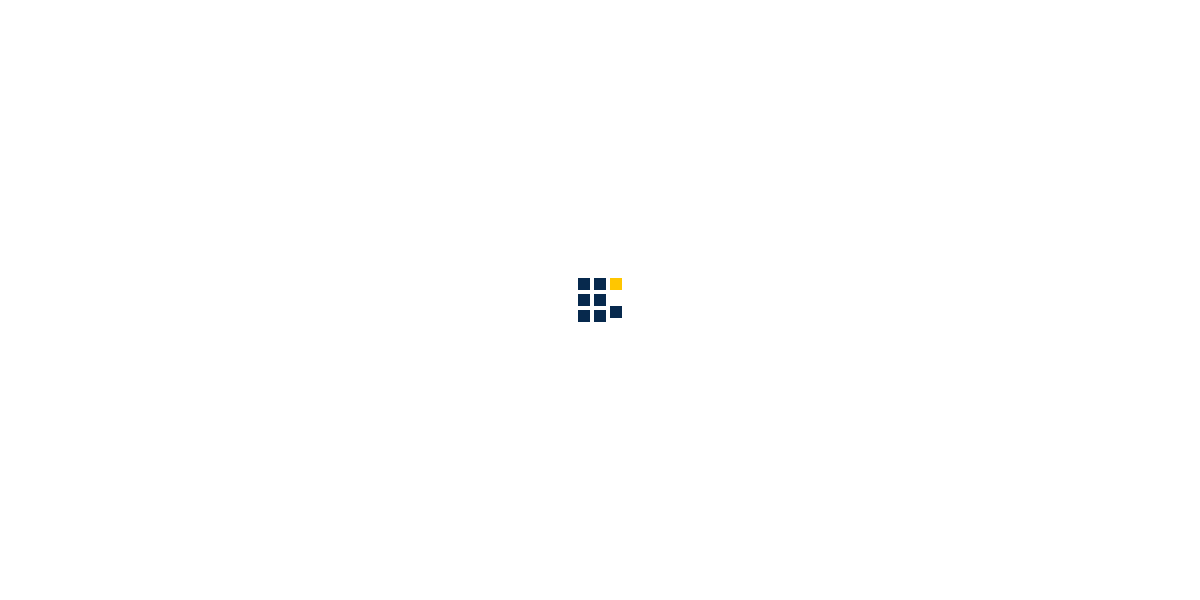

Clicked main button in the new window at (1052, 124) on (//a[@class='main-btn'])[1]
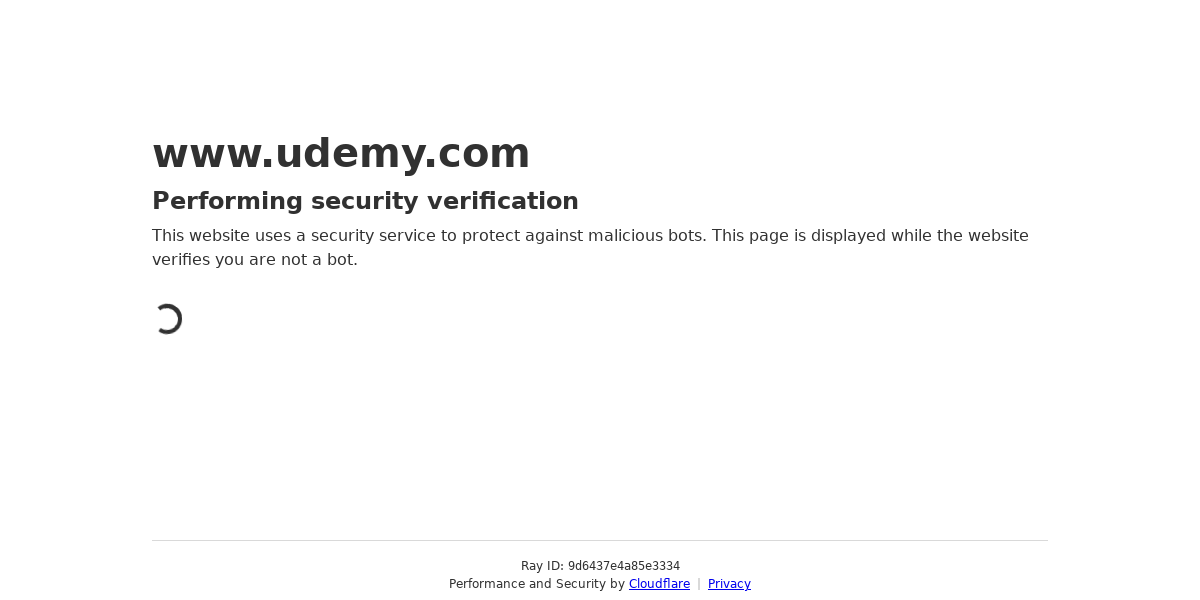

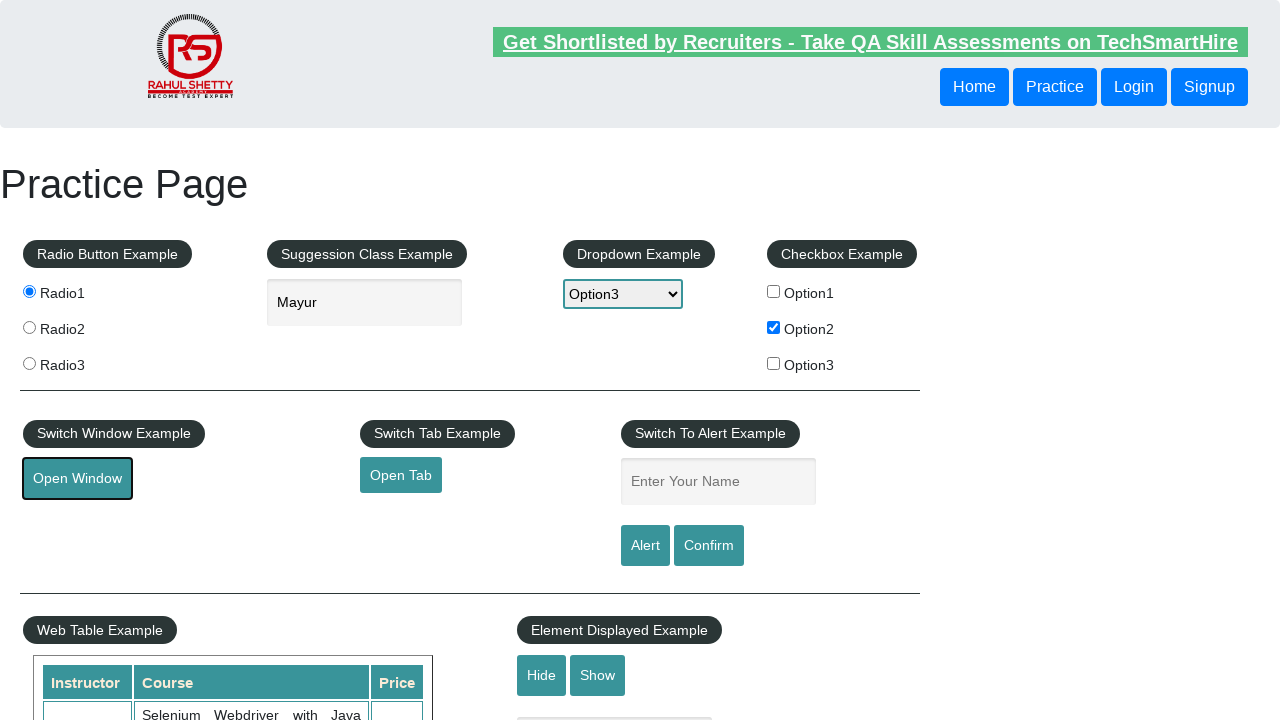